Tests dynamic controls functionality by clicking on checkboxes and buttons that add/remove elements from the page

Starting URL: https://the-internet.herokuapp.com/

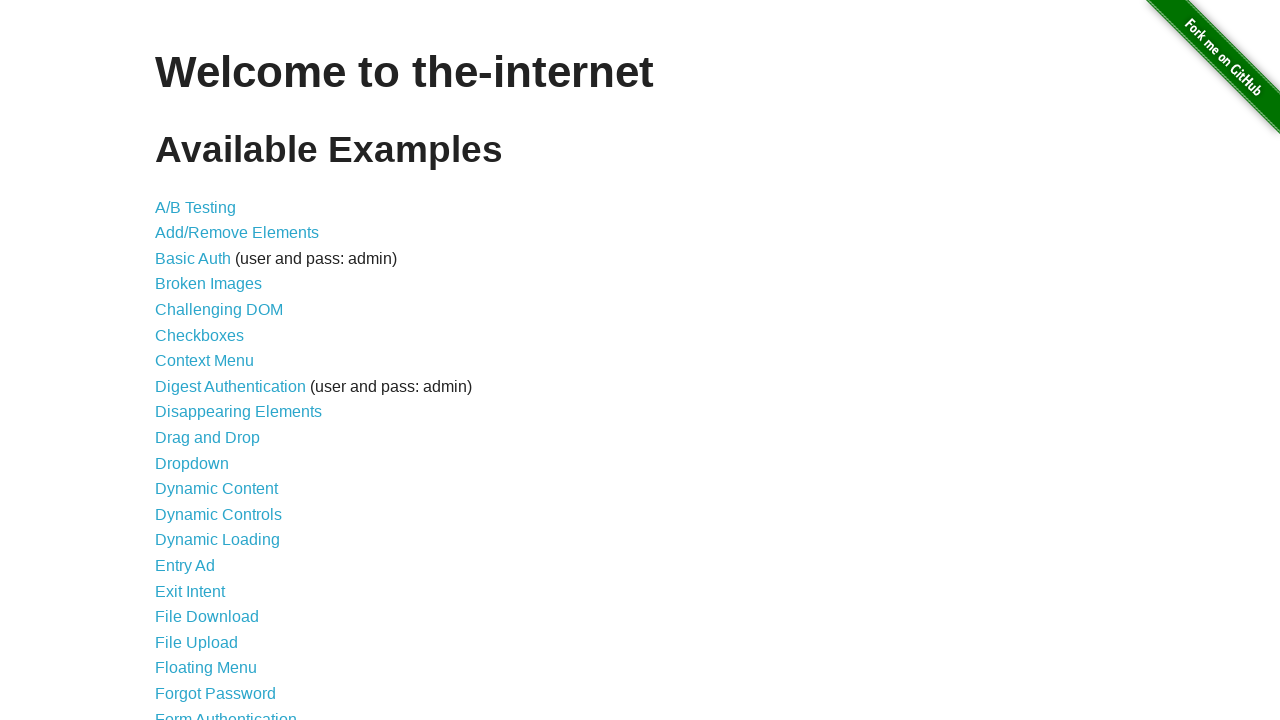

Clicked on Dynamic Controls link at (218, 514) on a:has-text('Dynamic Controls')
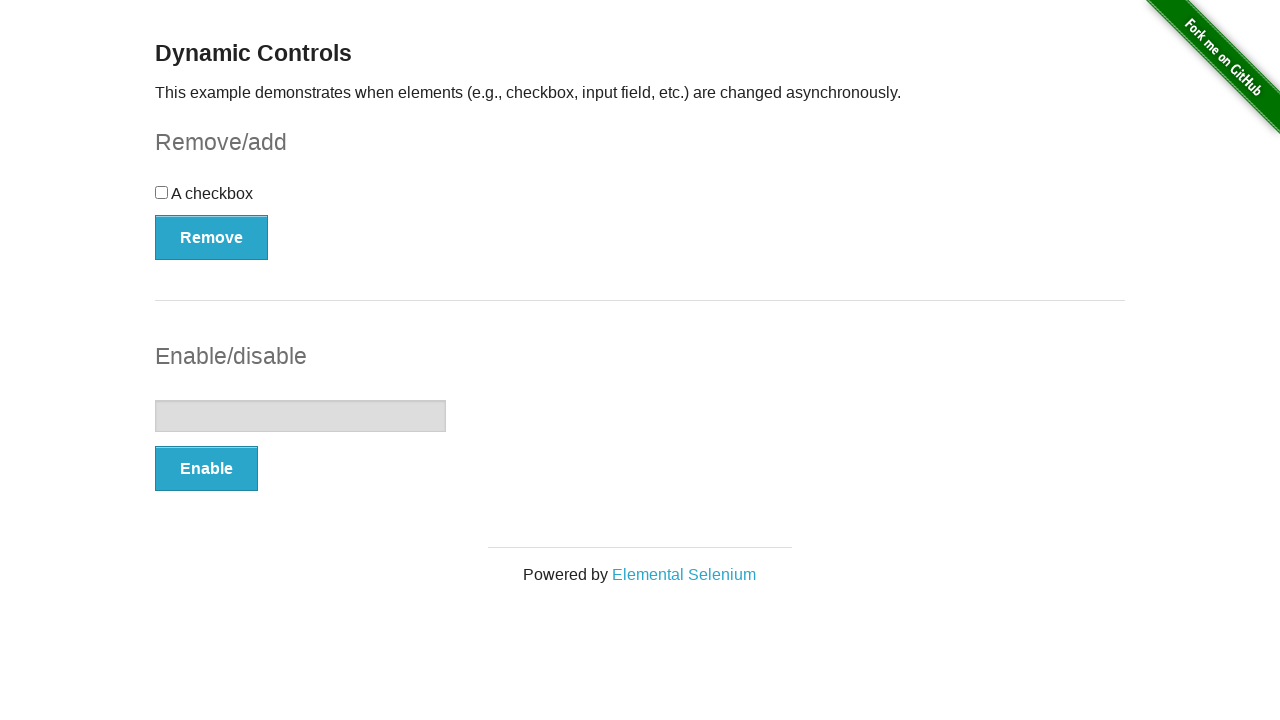

Clicked the checkbox at (162, 192) on input[type='checkbox']
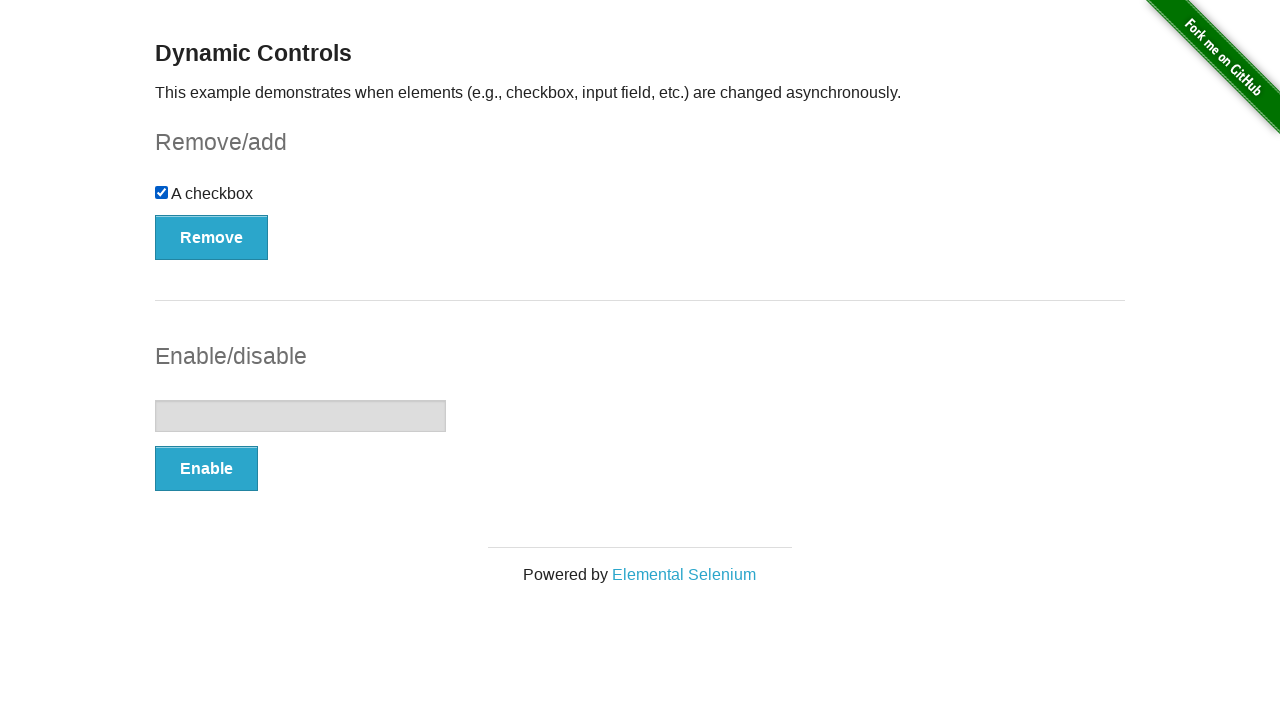

Clicked the Remove button at (212, 237) on button:has-text('Remove')
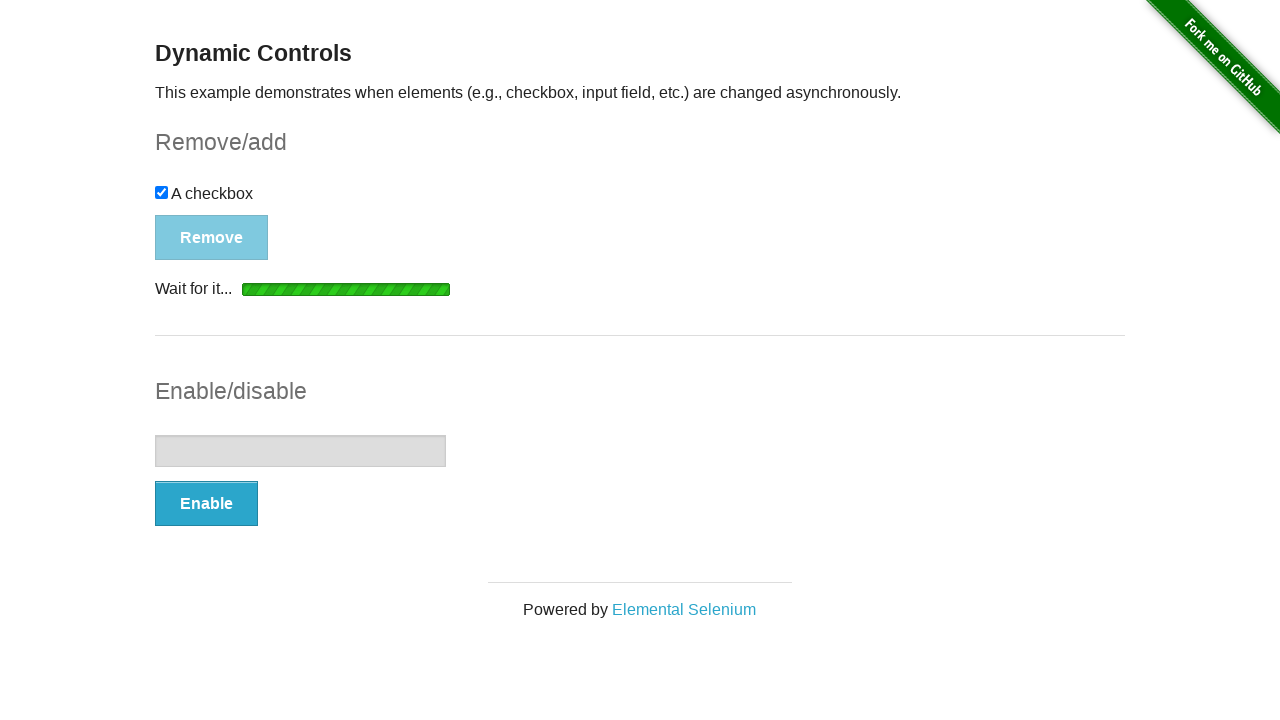

Waited for 'It's gone!' message to appear
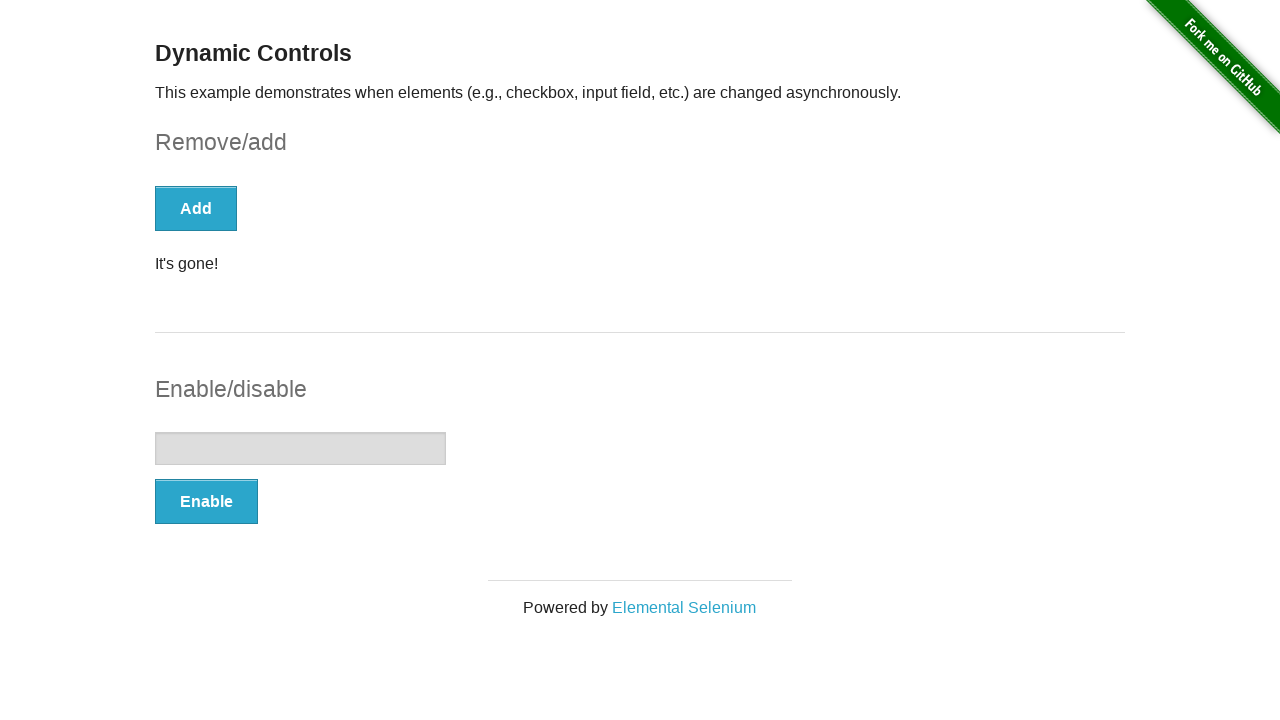

Clicked the Add button to restore the checkbox at (196, 208) on button:has-text('Add')
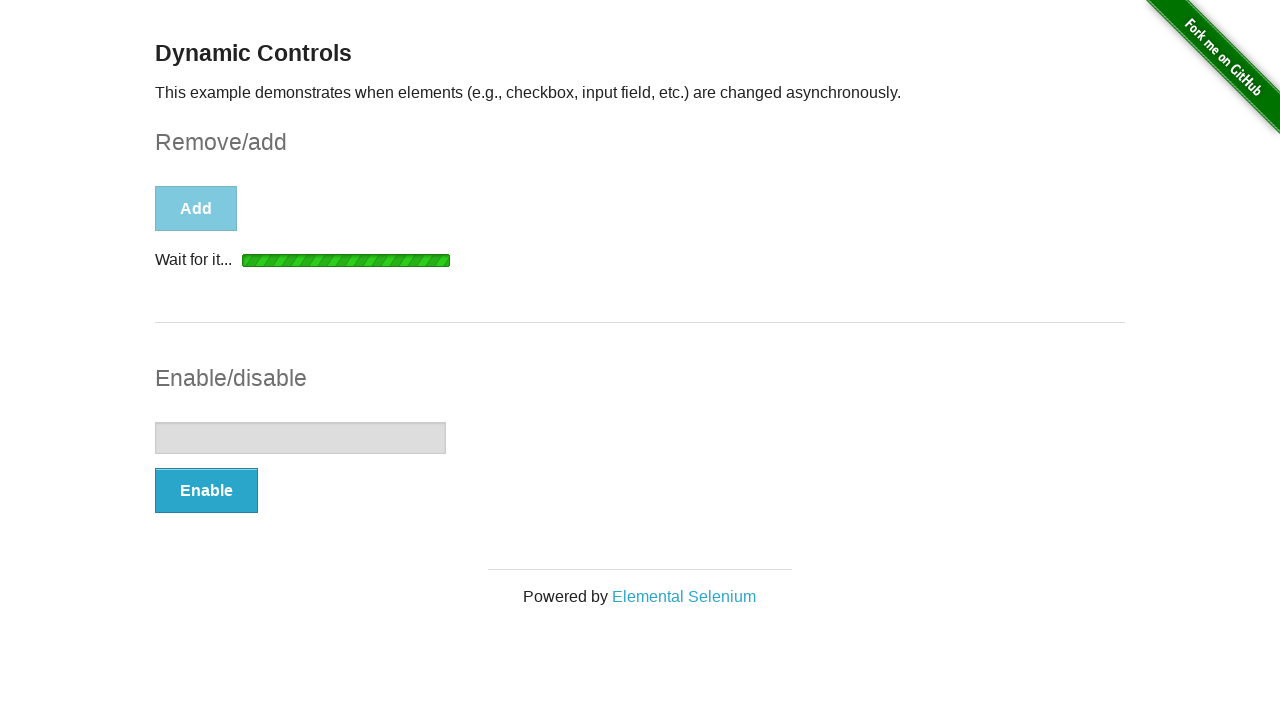

Waited for 'It's back!' message to confirm checkbox was restored
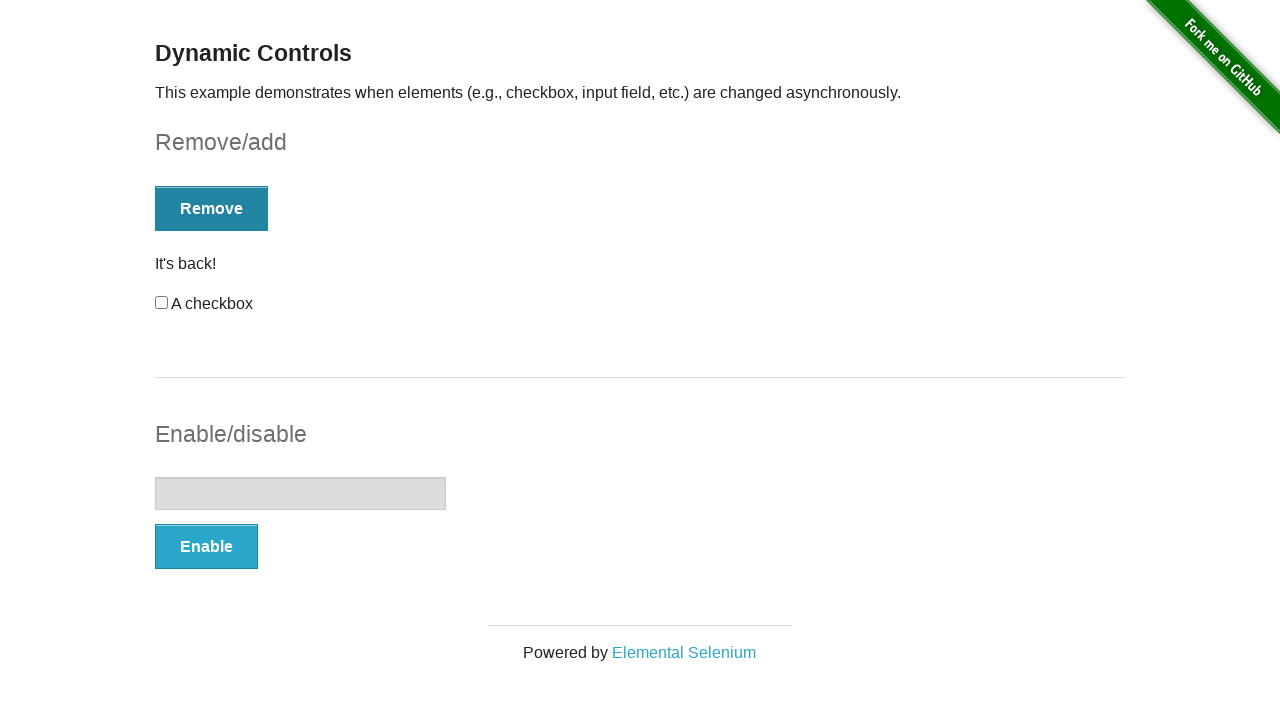

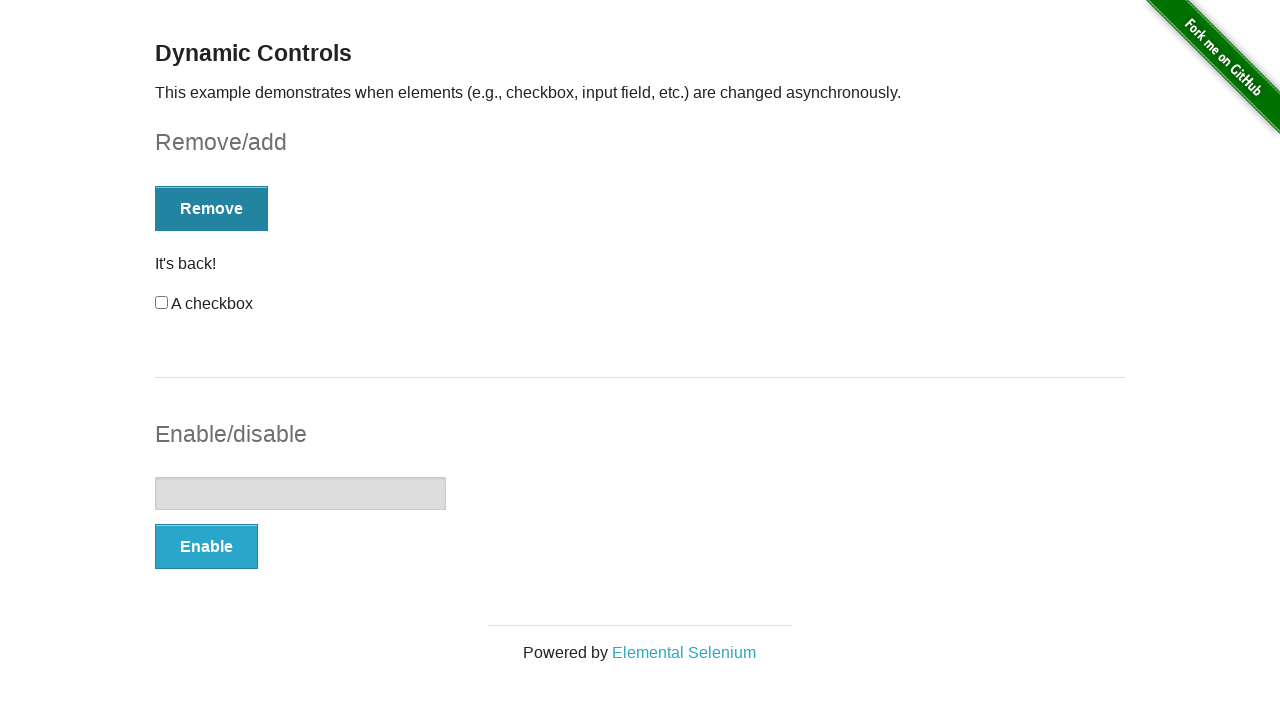